Tests selecting different options from a dropdown menu using text, value, and index

Starting URL: https://www.selenium.dev/selenium/web/formPage.html

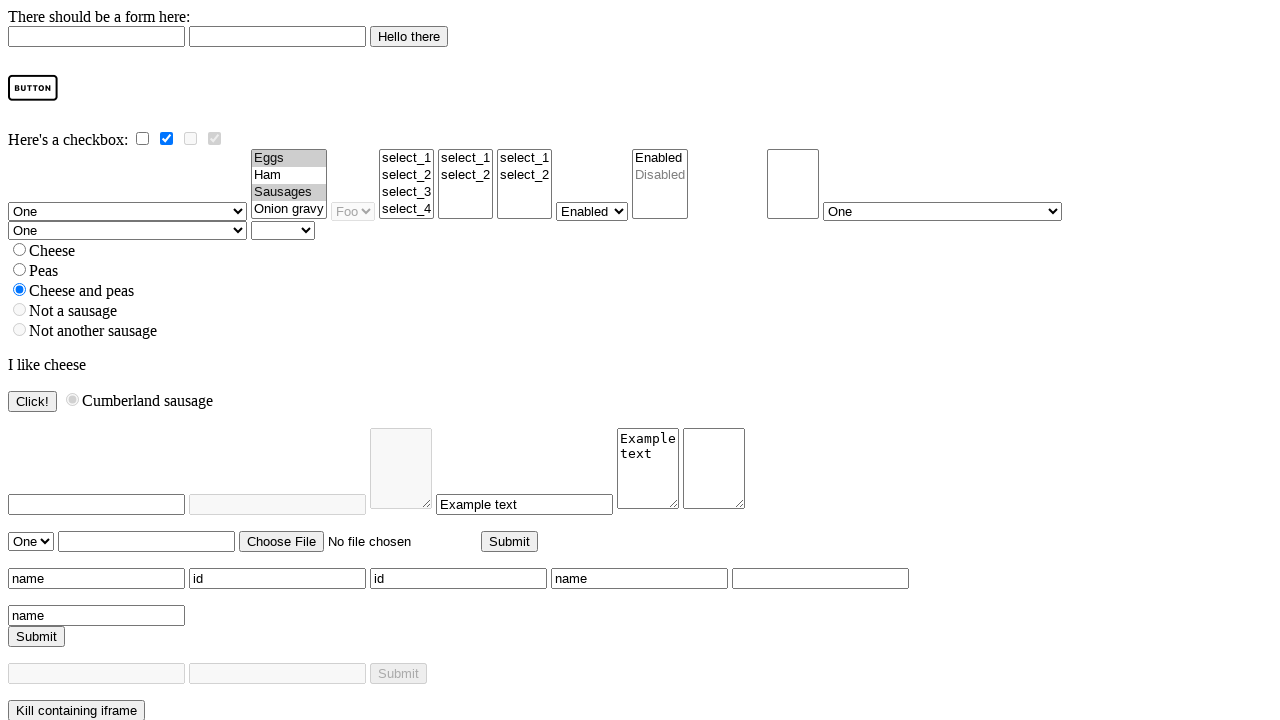

Selected 'Four' option by text from dropdown on select[name='selectomatic']
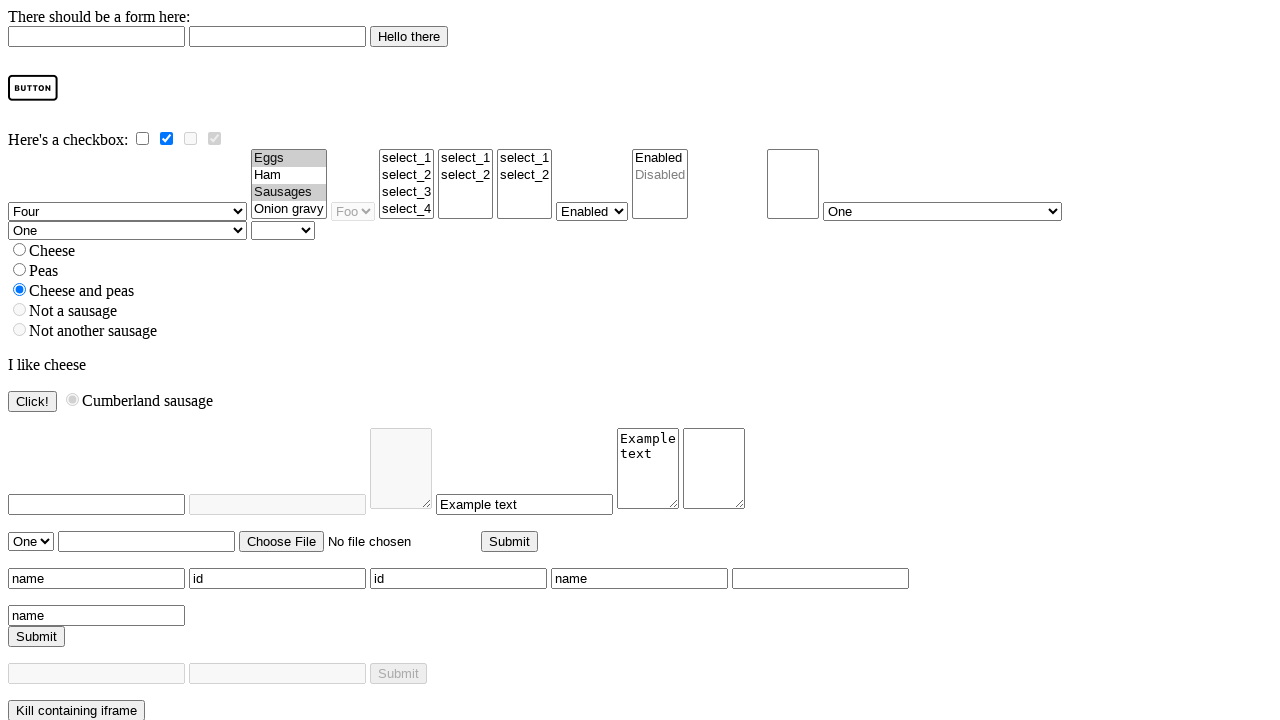

Selected option with value 'two' from dropdown on select[name='selectomatic']
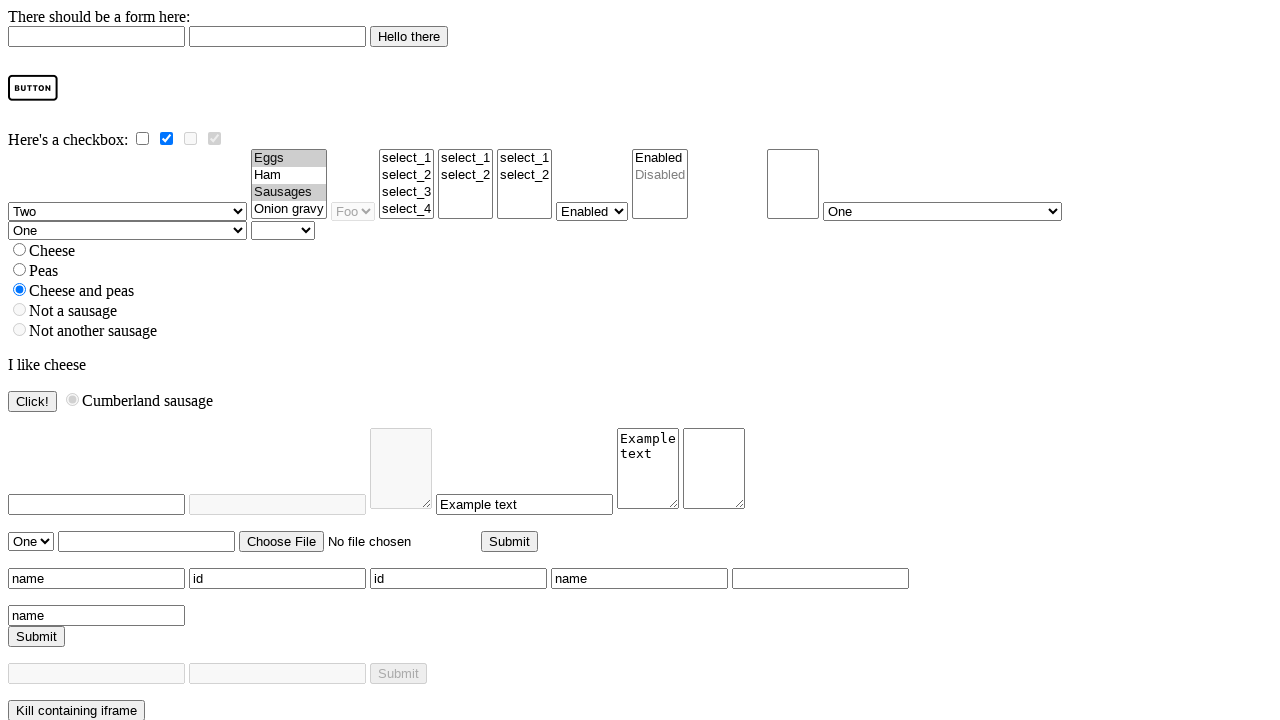

Selected 3rd option by index from dropdown on select[name='selectomatic']
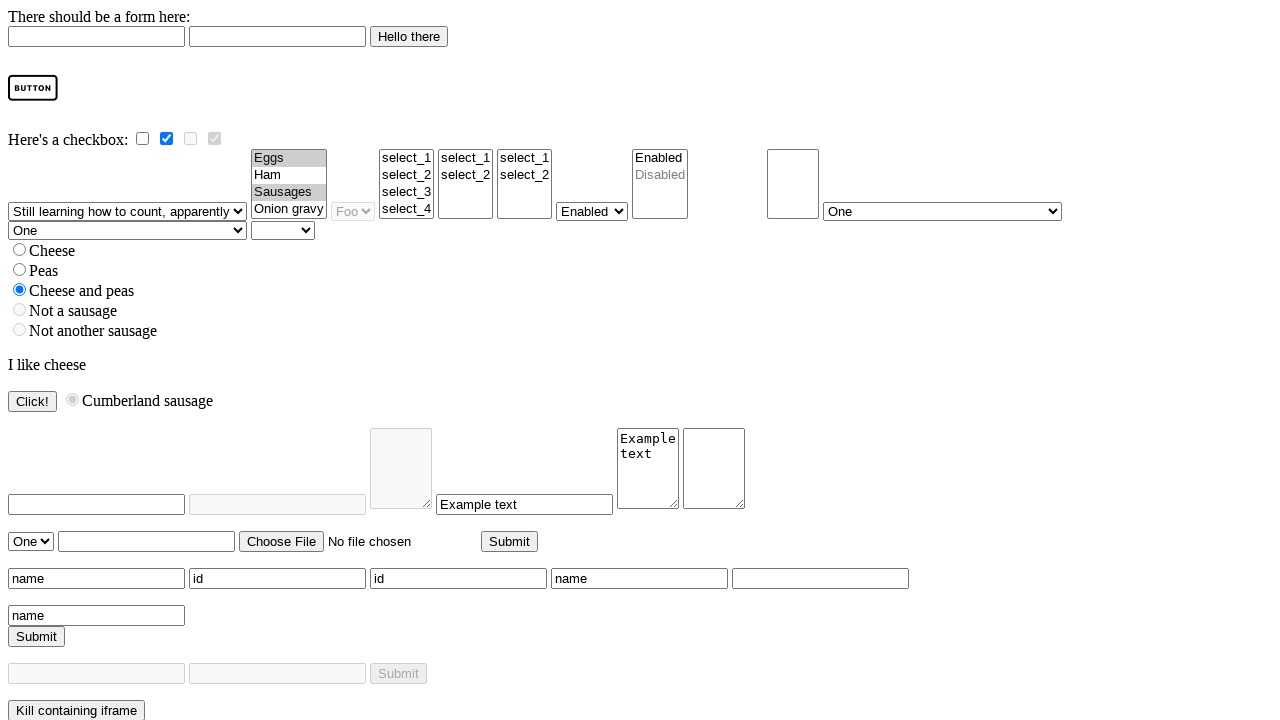

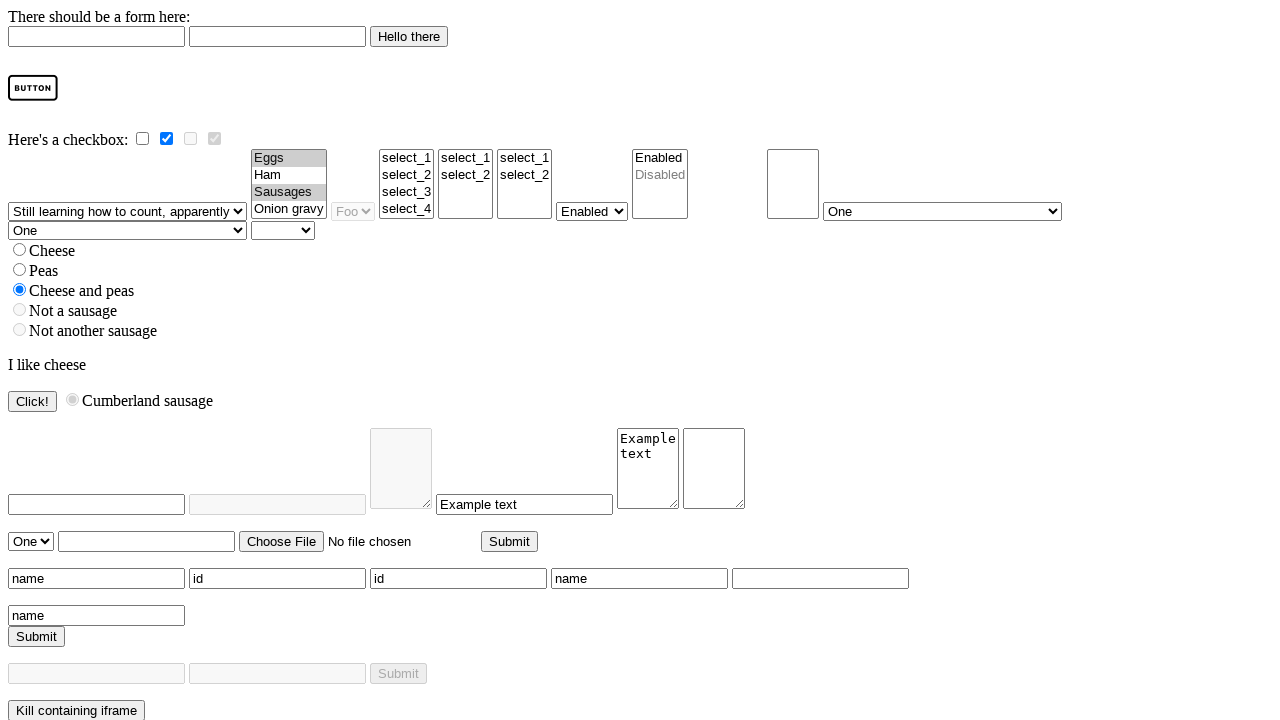